Tests that whitespace is trimmed from edited todo text

Starting URL: https://demo.playwright.dev/todomvc

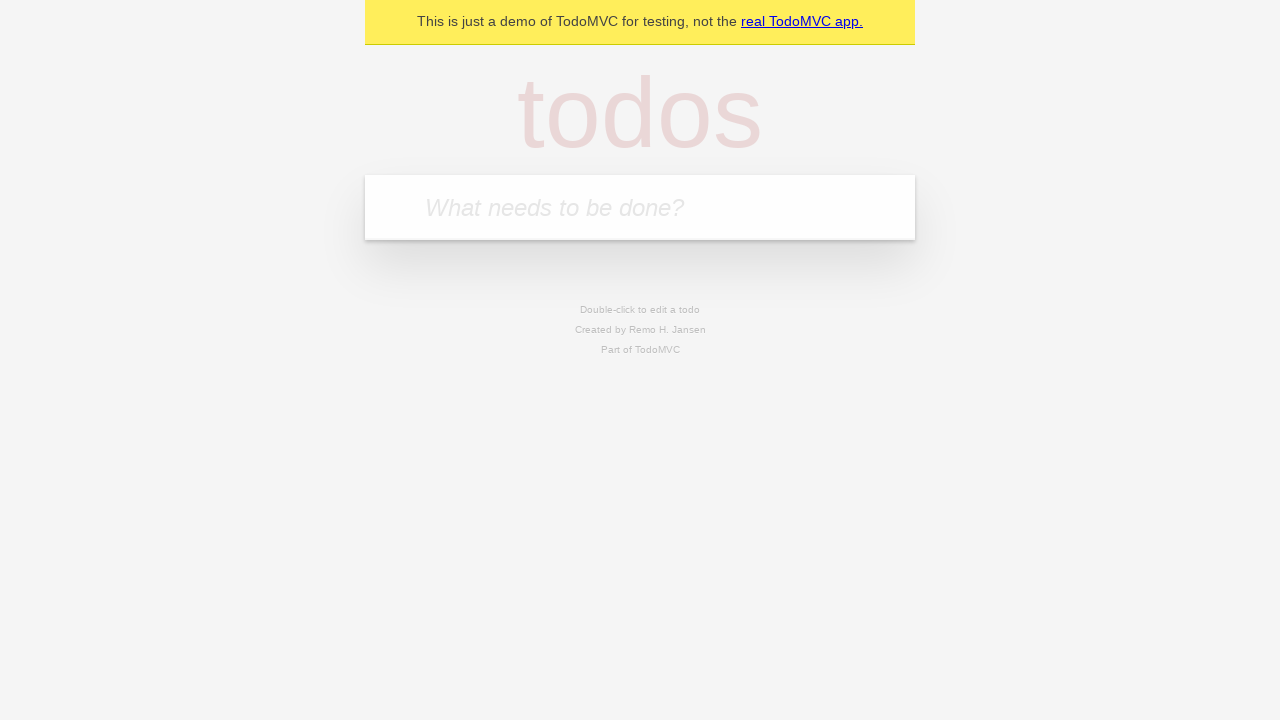

Filled todo input with 'buy some cheese' on internal:attr=[placeholder="What needs to be done?"i]
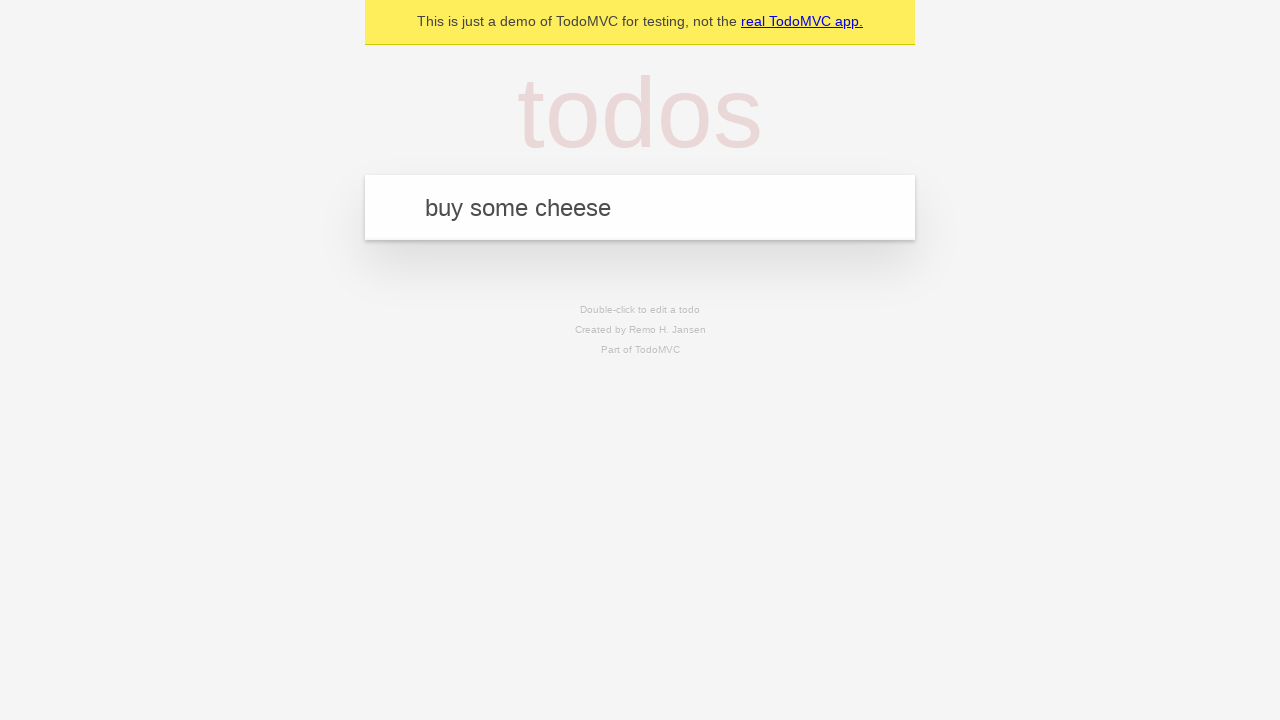

Pressed Enter to create first todo on internal:attr=[placeholder="What needs to be done?"i]
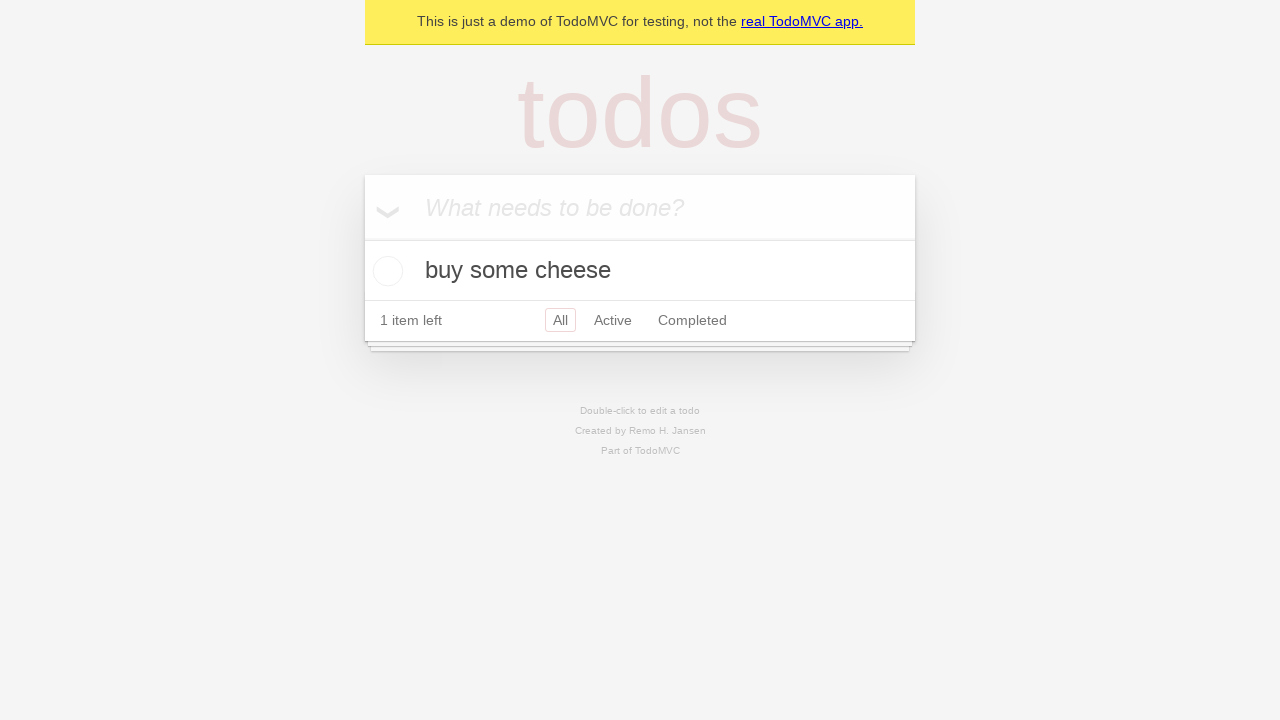

Filled todo input with 'feed the cat' on internal:attr=[placeholder="What needs to be done?"i]
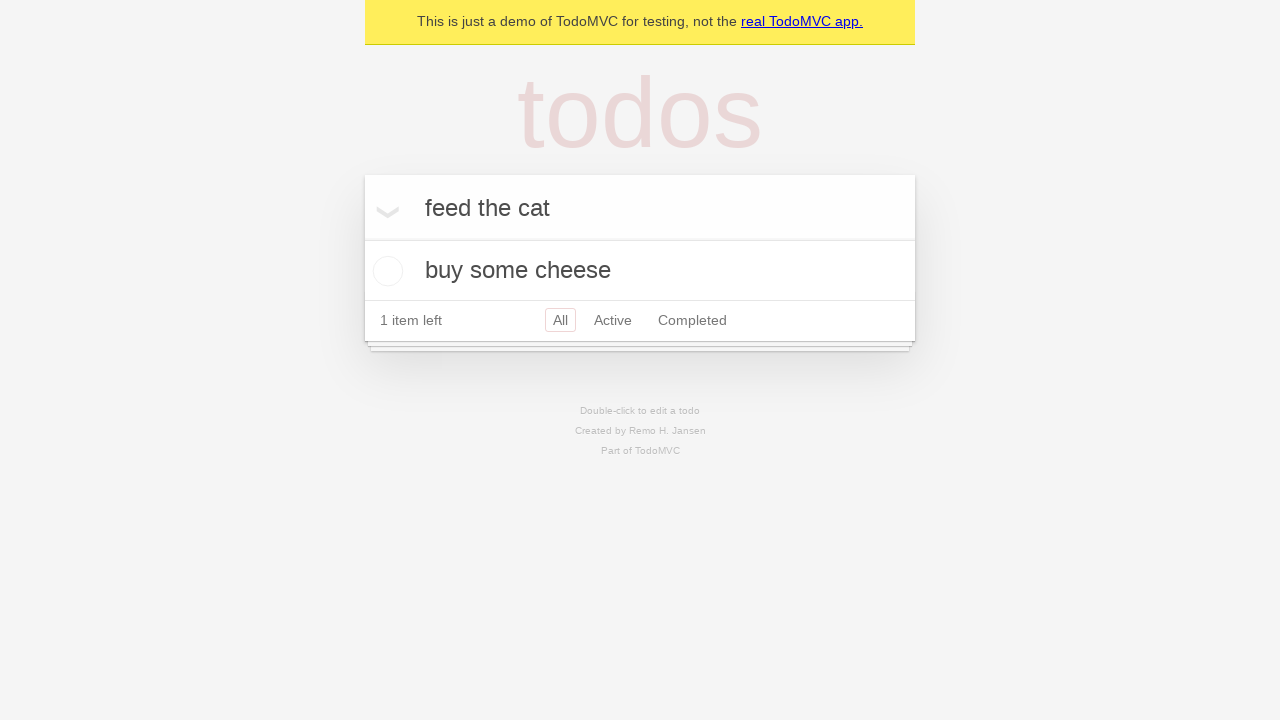

Pressed Enter to create second todo on internal:attr=[placeholder="What needs to be done?"i]
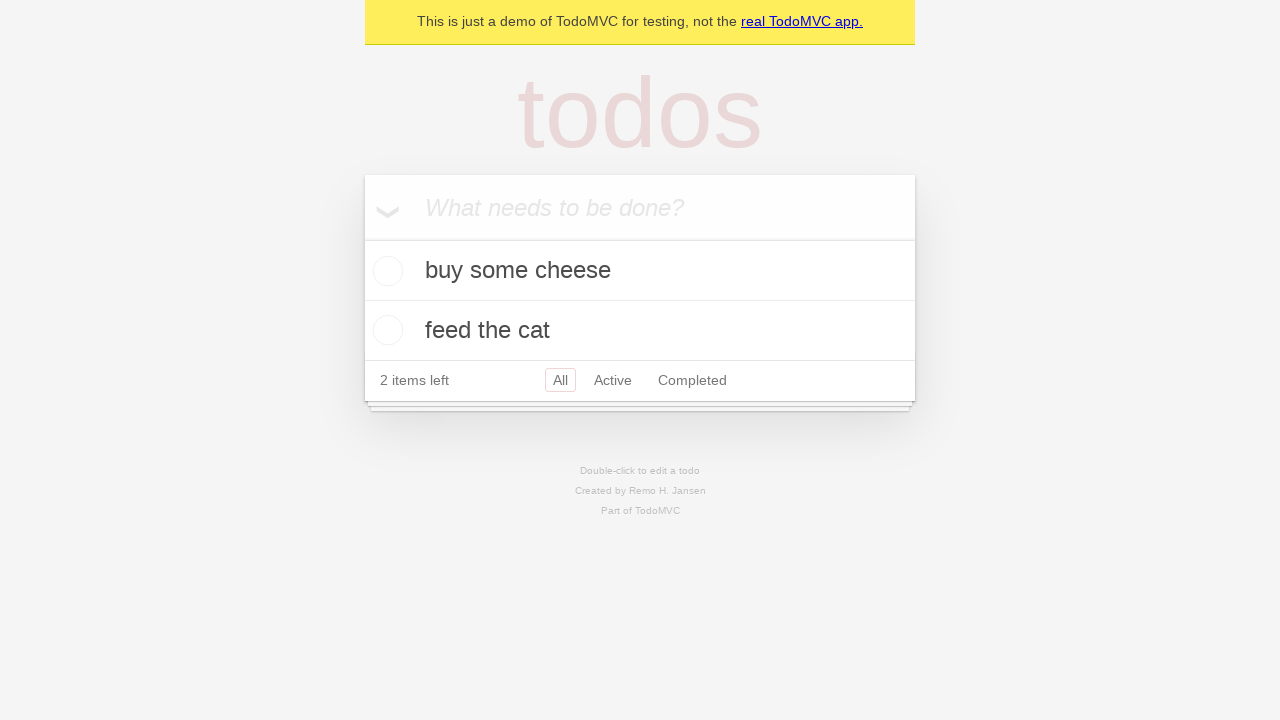

Filled todo input with 'book a doctors appointment' on internal:attr=[placeholder="What needs to be done?"i]
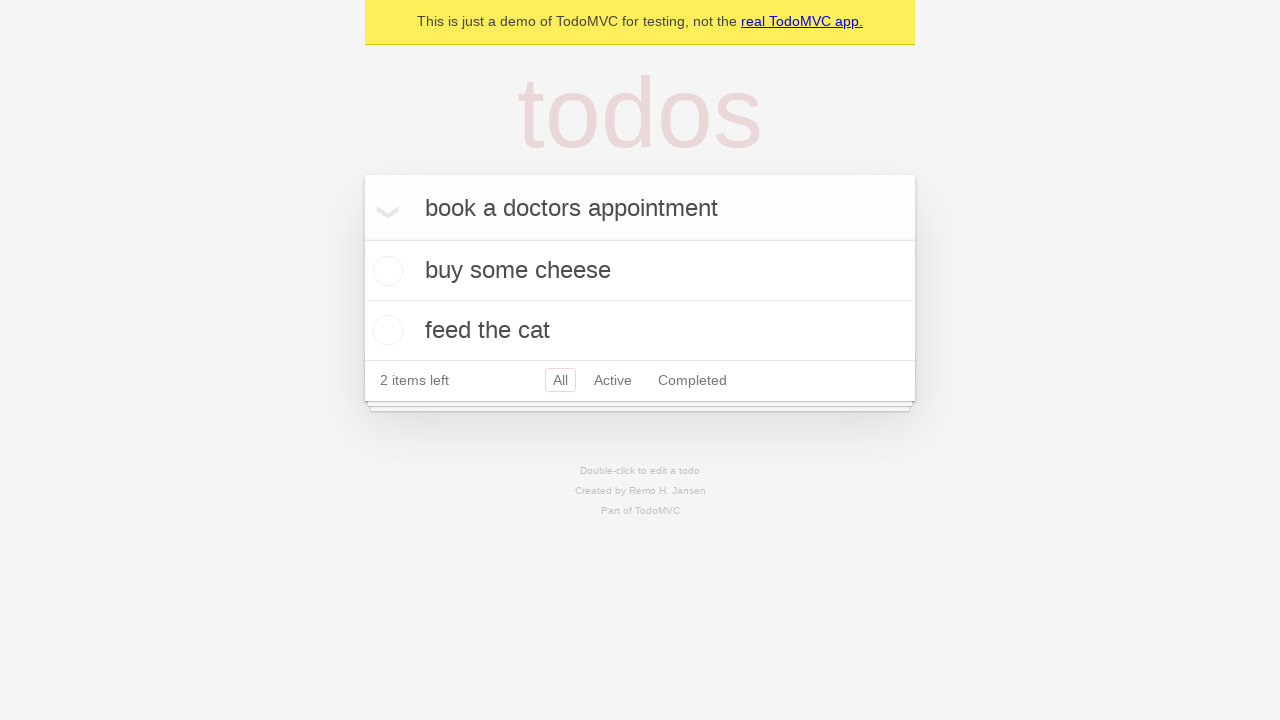

Pressed Enter to create third todo on internal:attr=[placeholder="What needs to be done?"i]
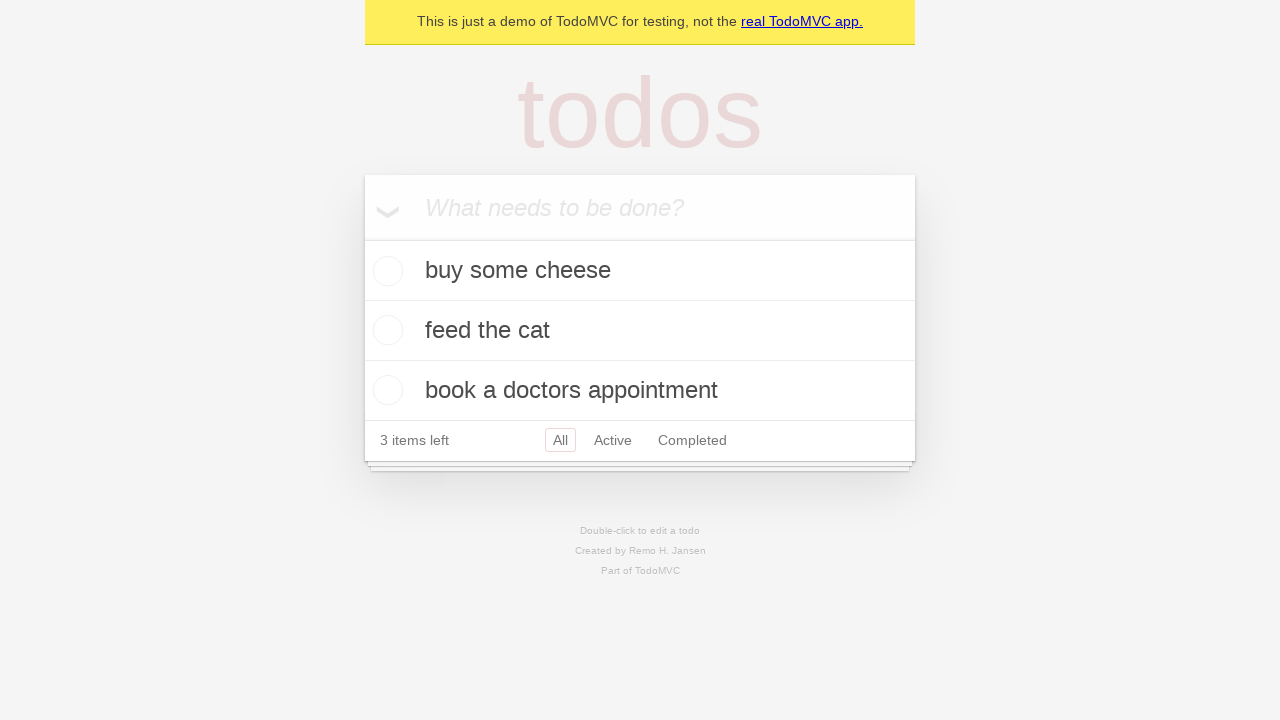

Double-clicked second todo to enter edit mode at (640, 331) on internal:testid=[data-testid="todo-item"s] >> nth=1
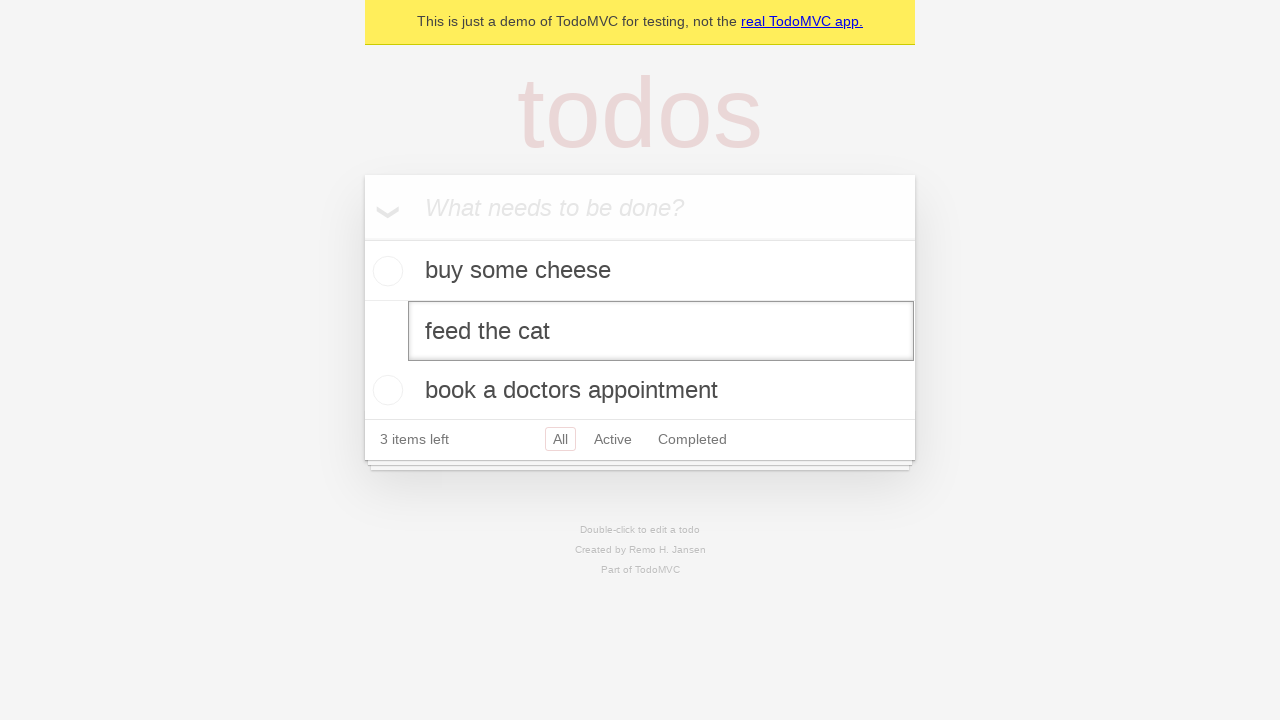

Filled edit field with text containing leading and trailing whitespace on internal:testid=[data-testid="todo-item"s] >> nth=1 >> internal:role=textbox[nam
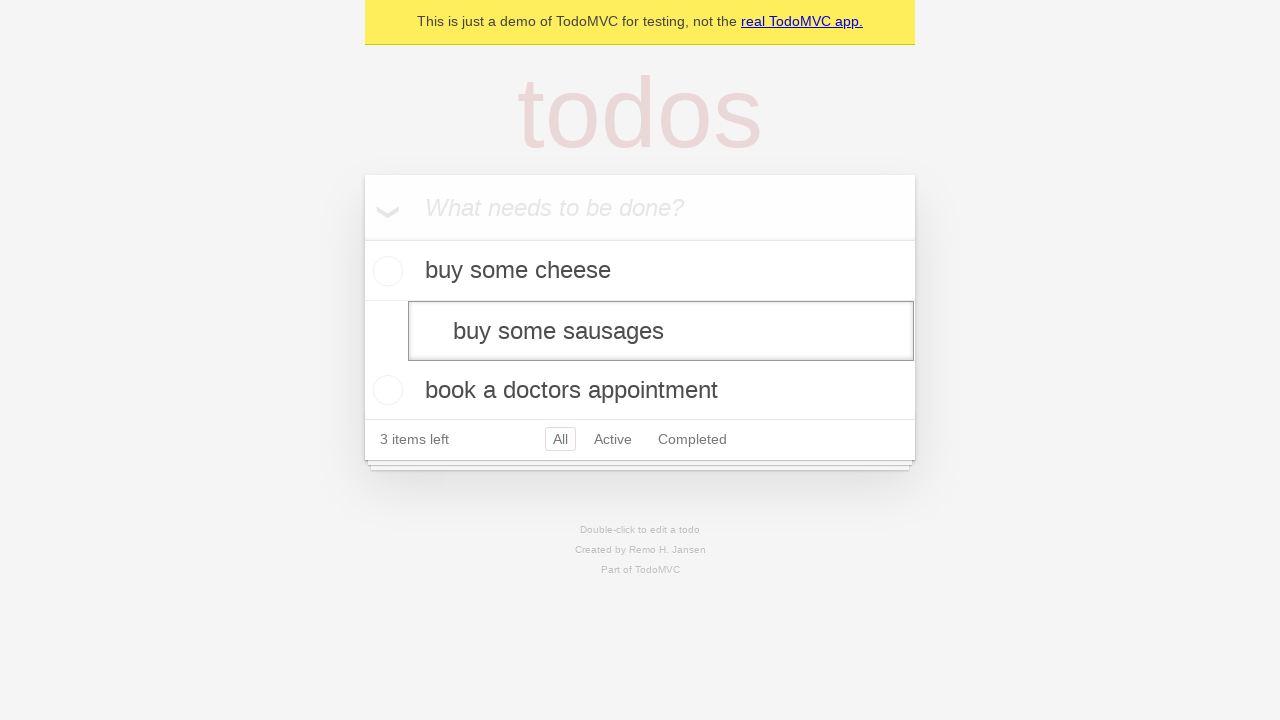

Pressed Enter to submit edited todo, whitespace should be trimmed on internal:testid=[data-testid="todo-item"s] >> nth=1 >> internal:role=textbox[nam
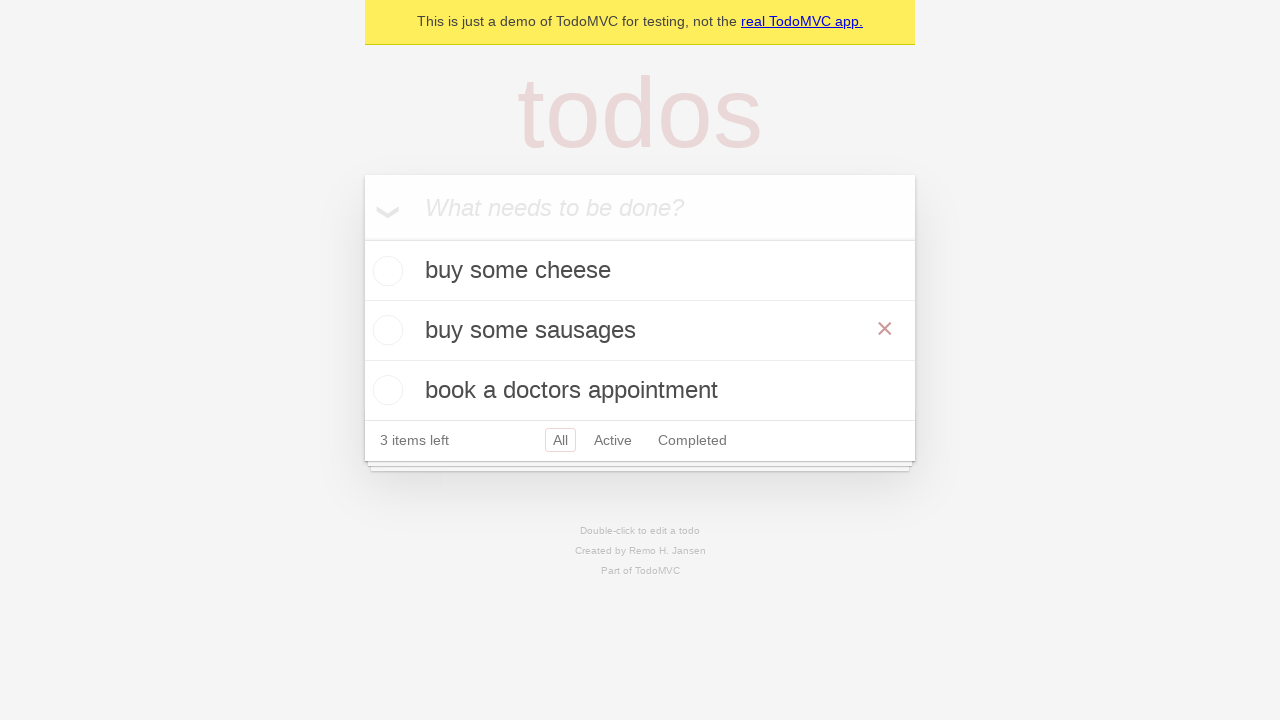

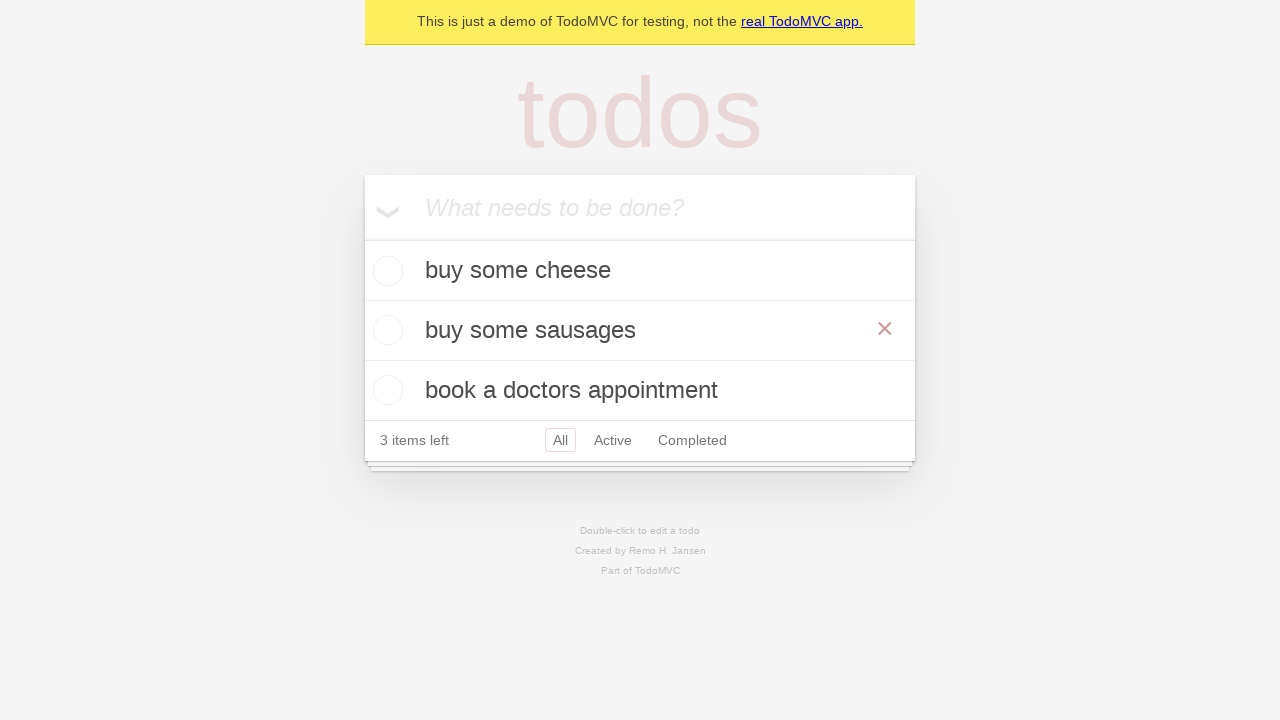